Tests dynamic loading functionality by clicking a start button and waiting for dynamically loaded content to appear

Starting URL: http://theinternet.przyklady.javastart.pl/dynamic_loading/2

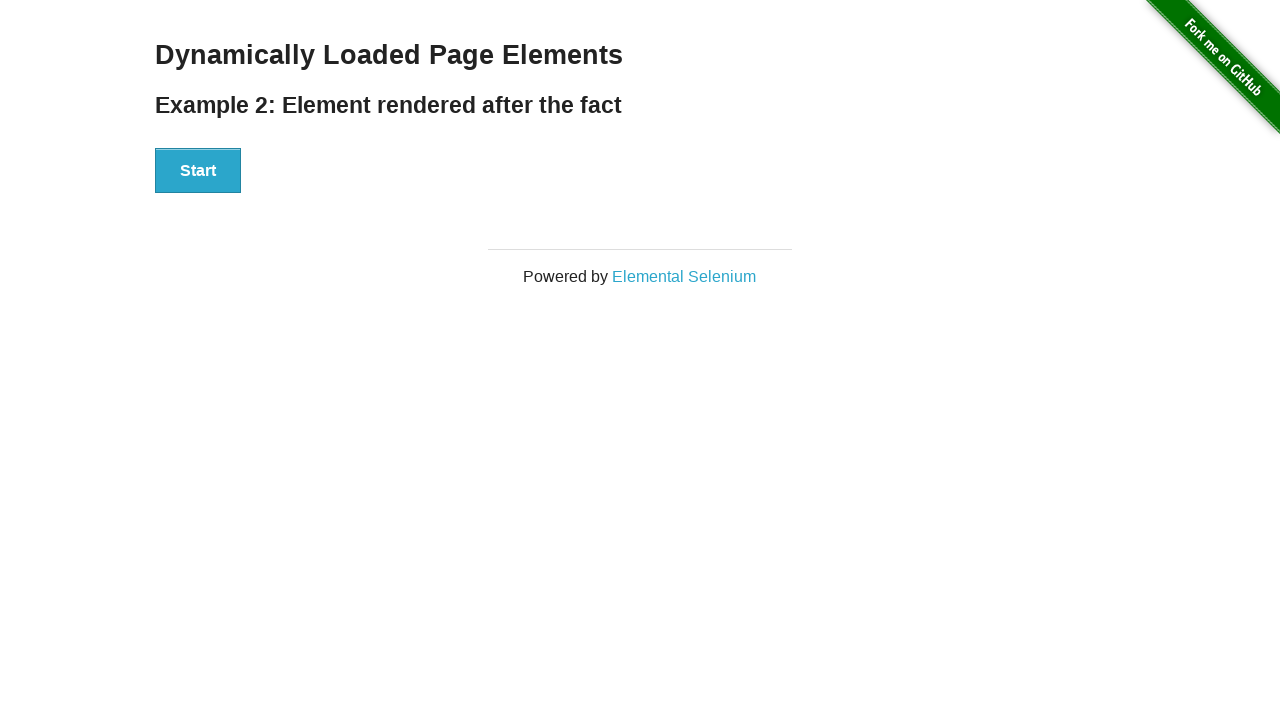

Clicked Start button to trigger dynamic loading at (198, 171) on xpath=//button[text()='Start']
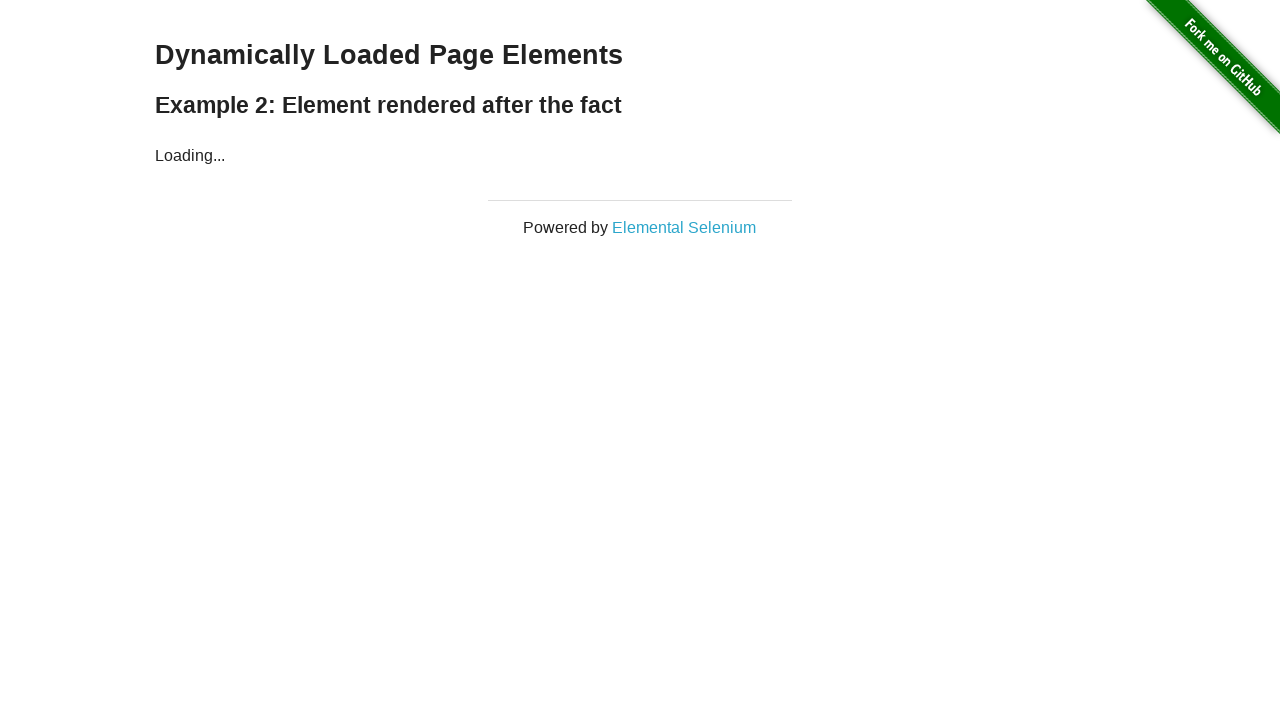

Waited for dynamically loaded content to appear
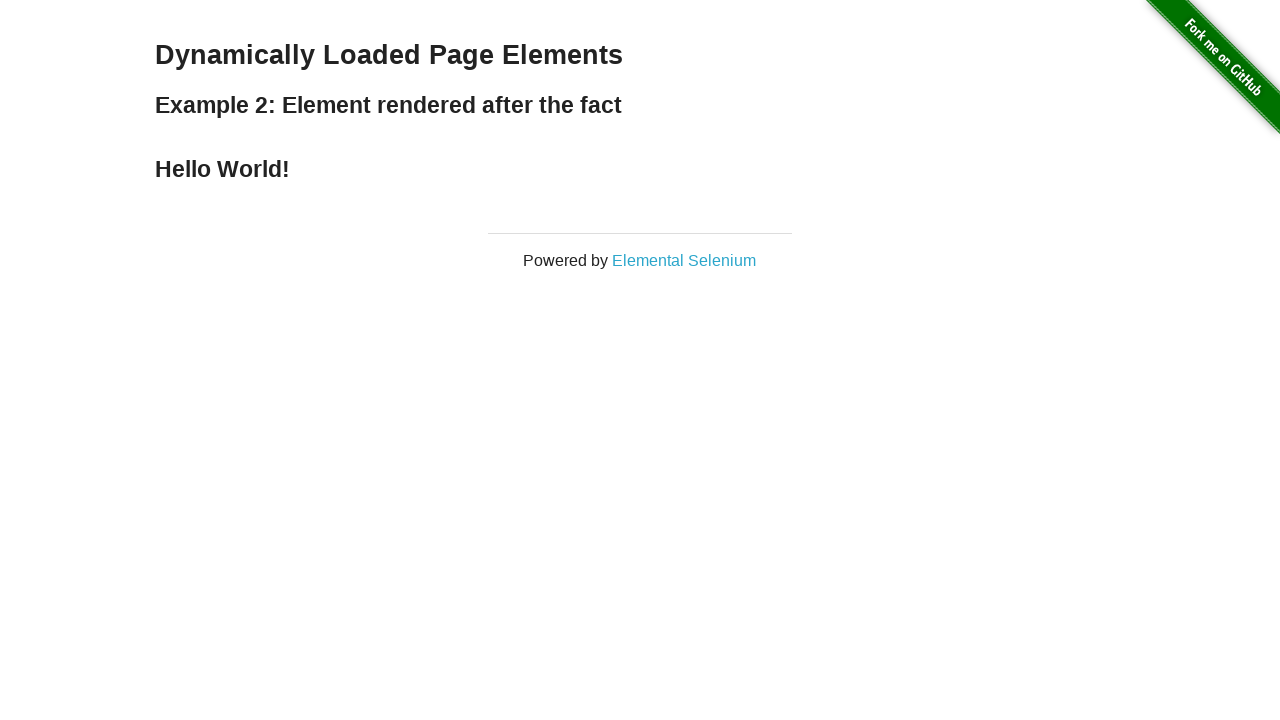

Located the dynamically loaded text element
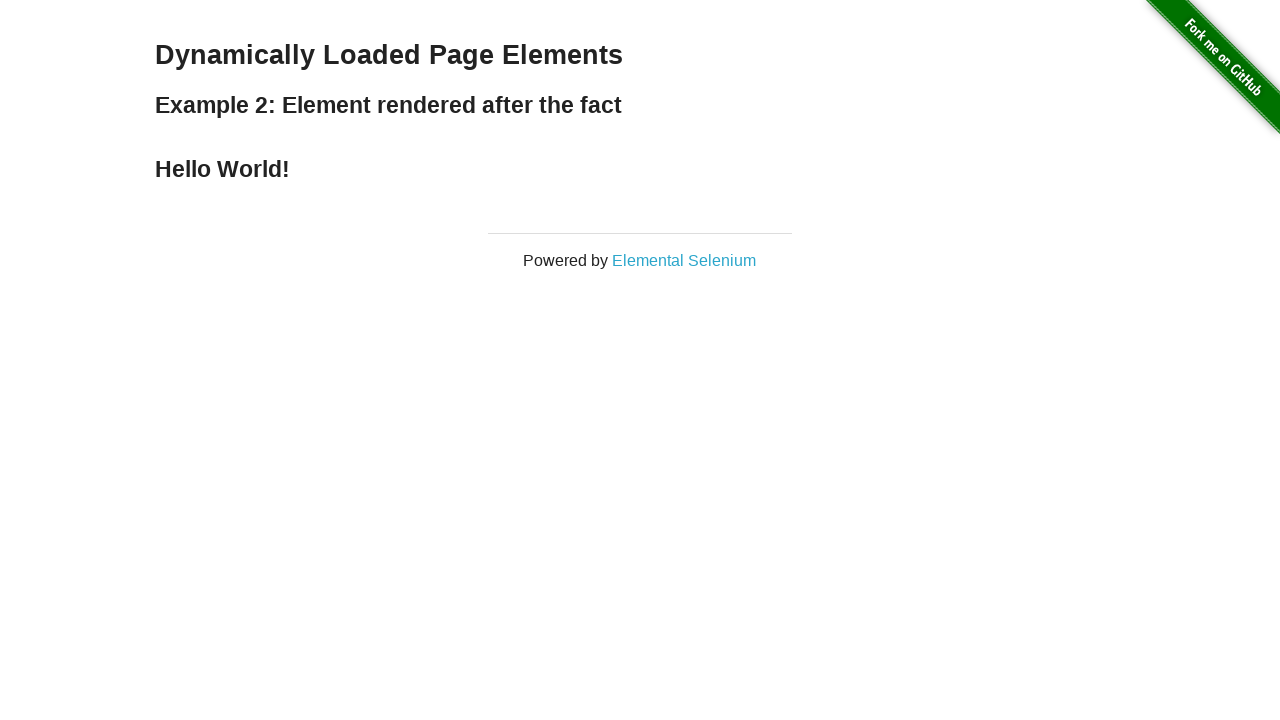

Verified that the dynamically loaded text element is visible
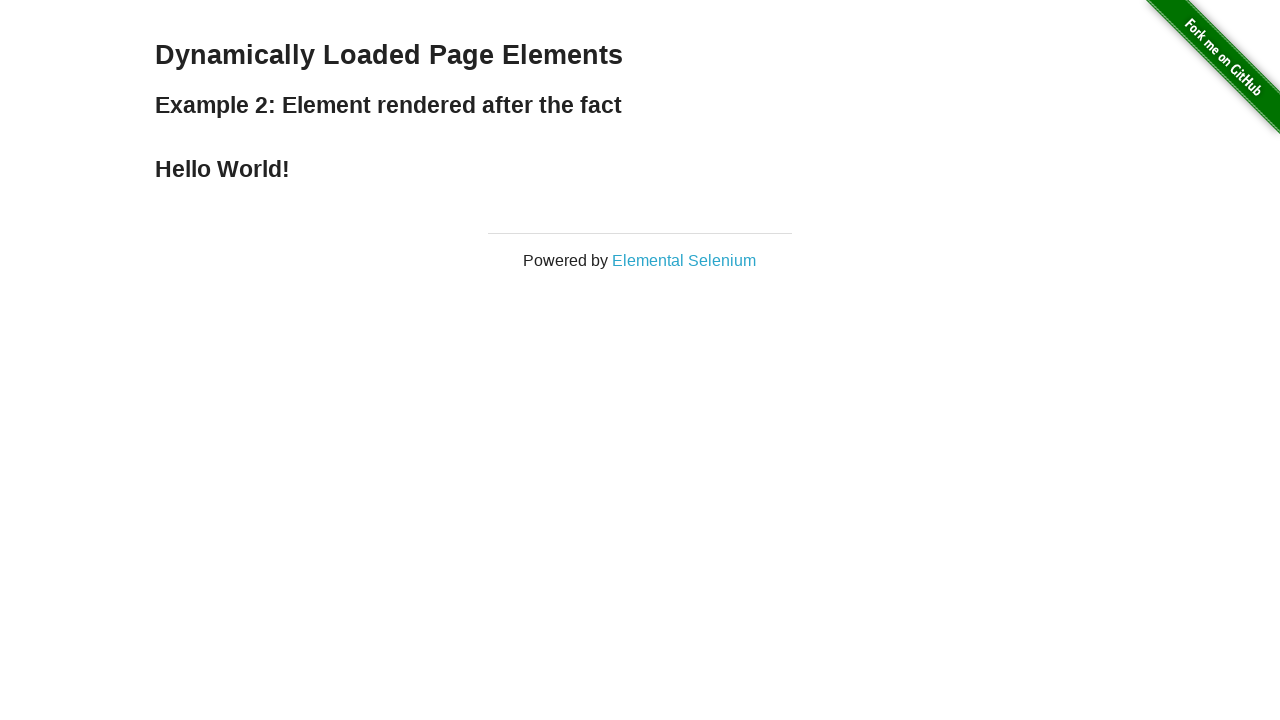

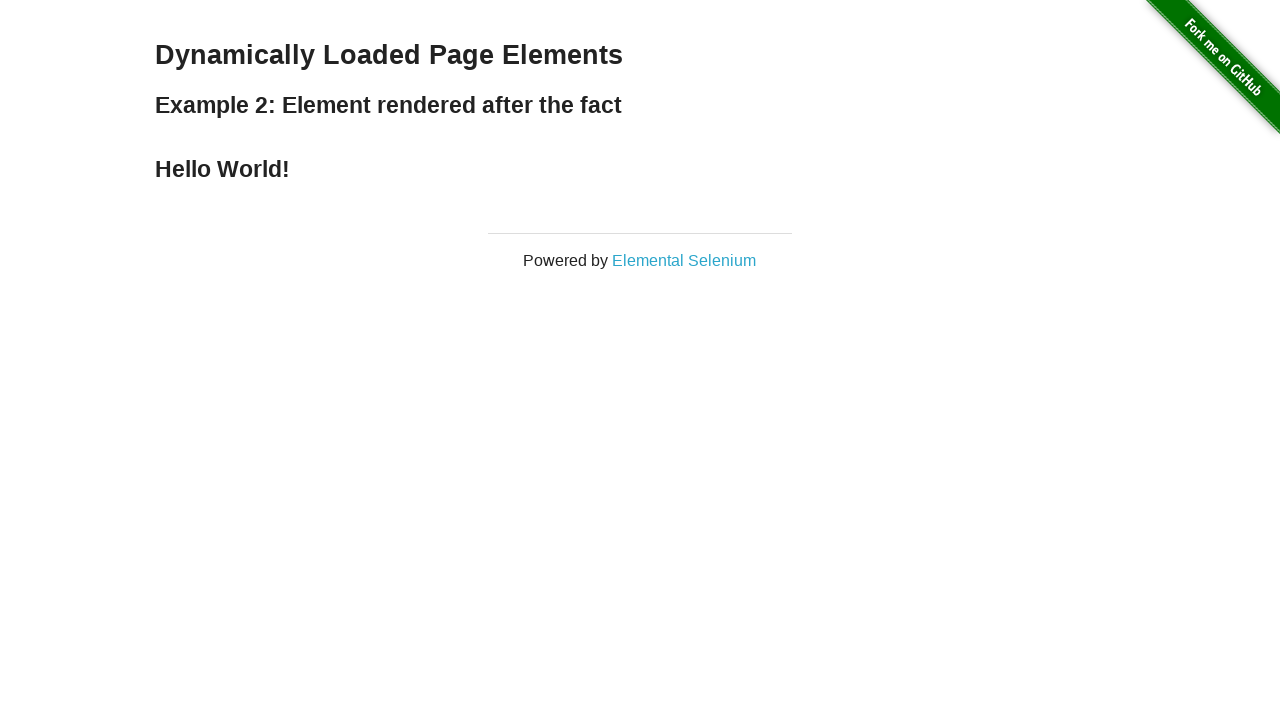